Navigates from the homepage to the products page

Starting URL: https://profilence.com/

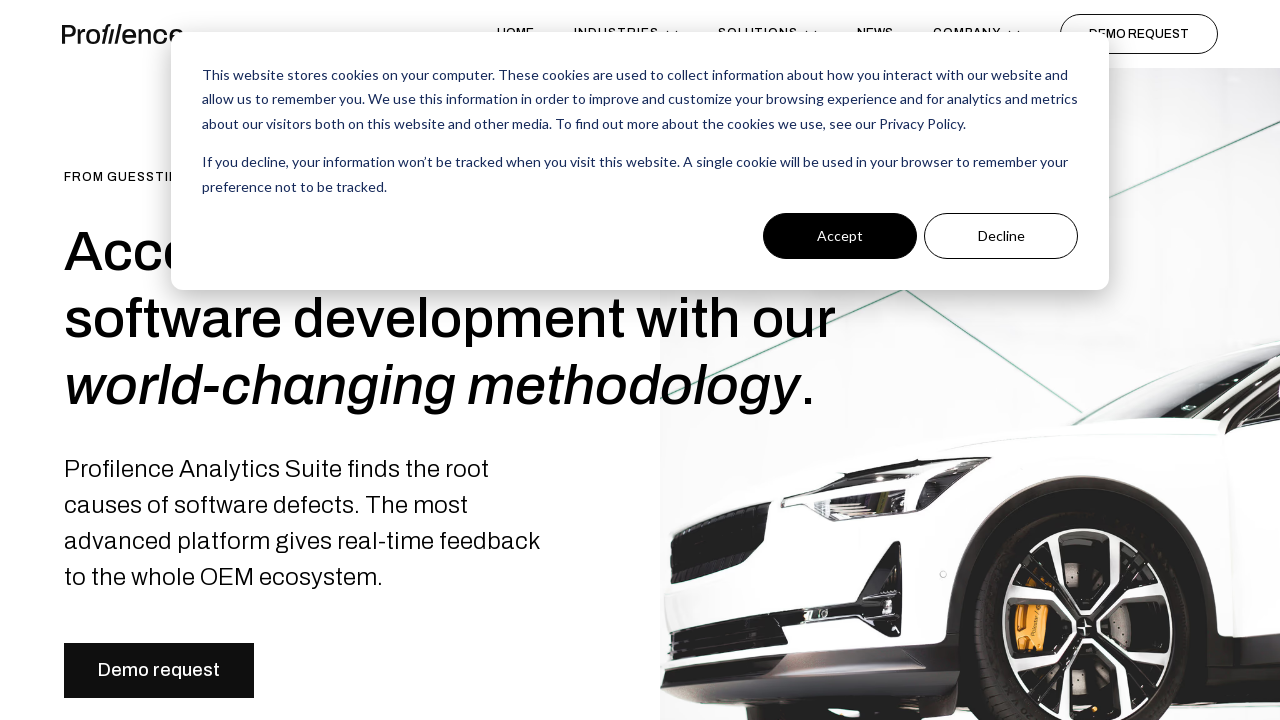

Navigated to products page at https://profilence.com/products/
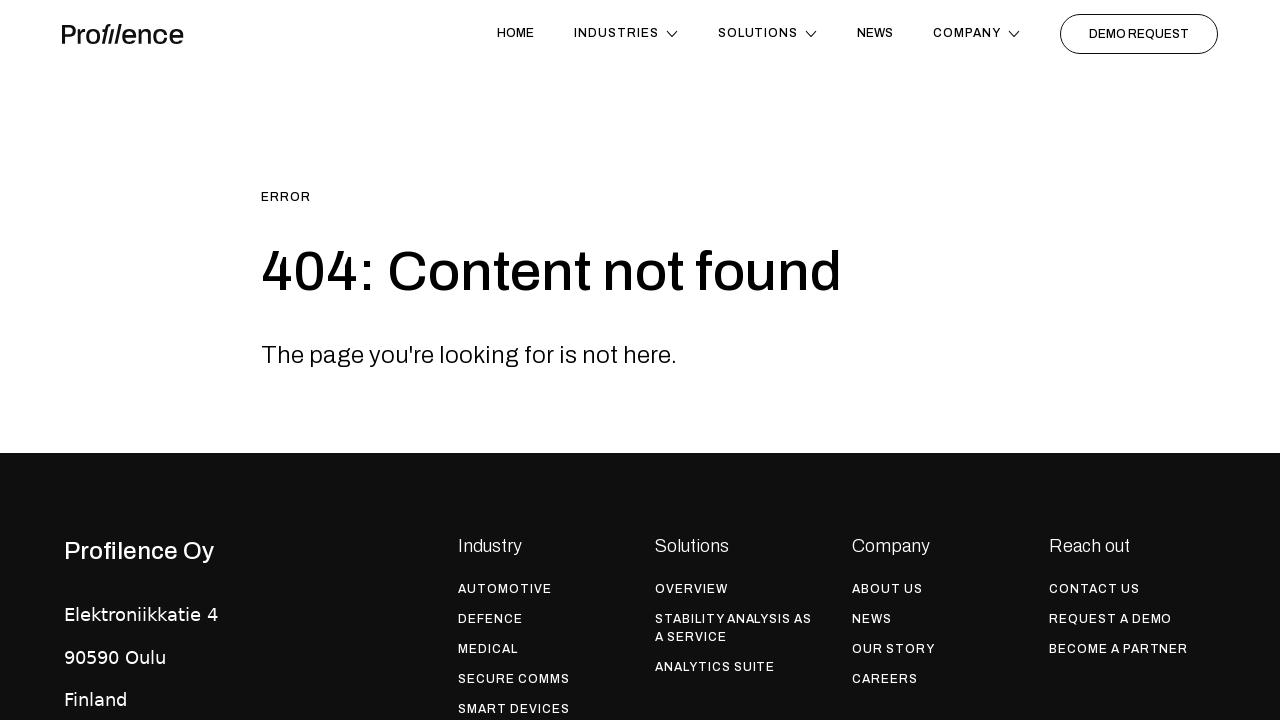

Products page DOM content loaded
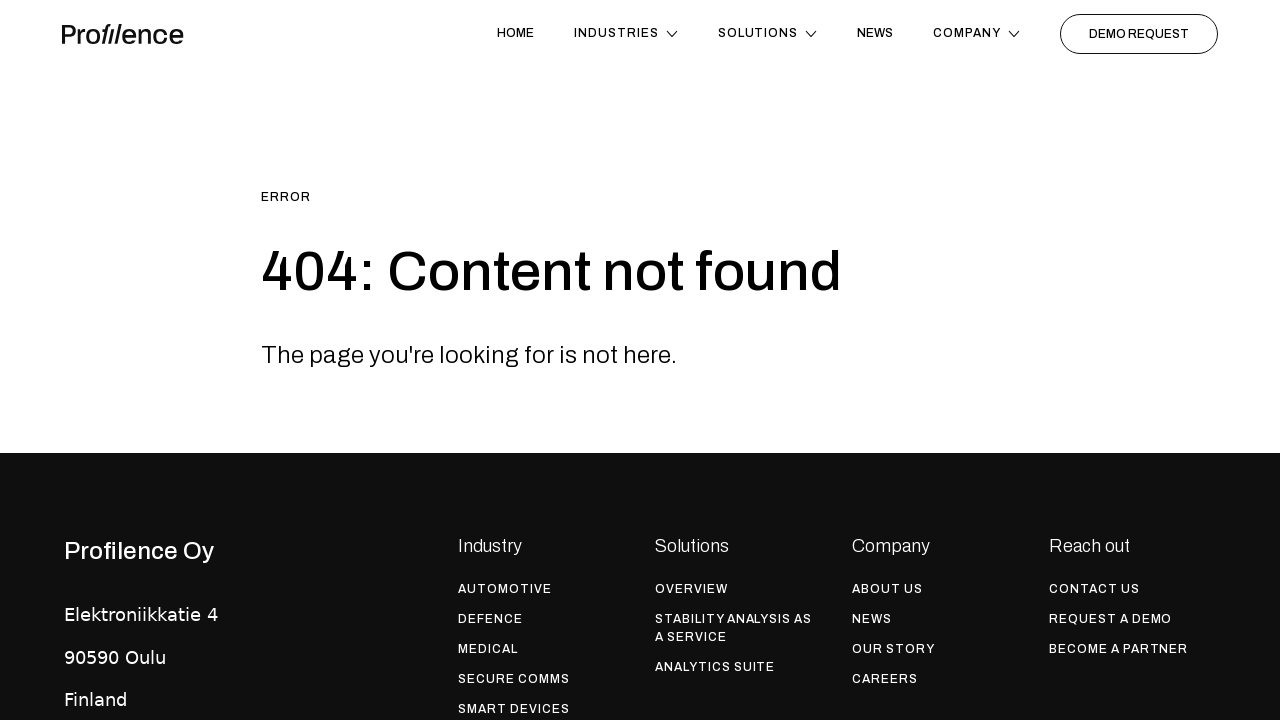

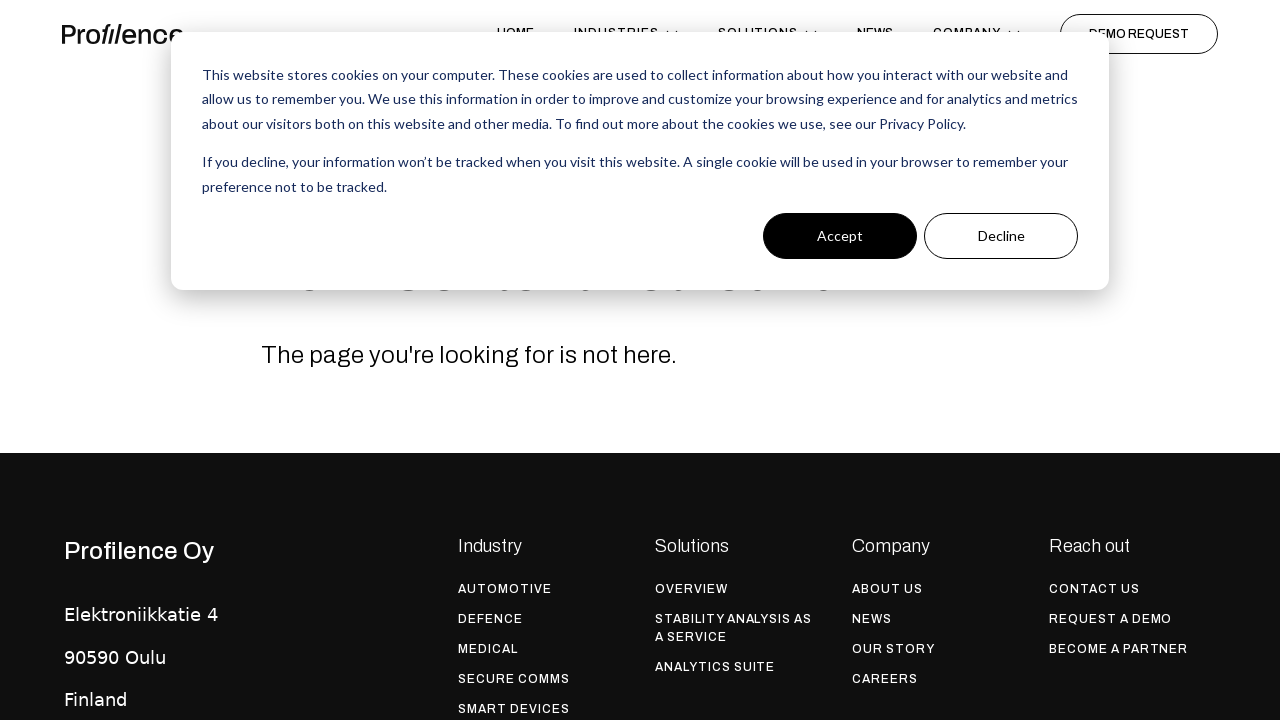